Tests JavaScript alert handling by entering a name, triggering different types of alerts (regular alert and confirm dialog), and accepting/dismissing them

Starting URL: https://rahulshettyacademy.com/AutomationPractice/

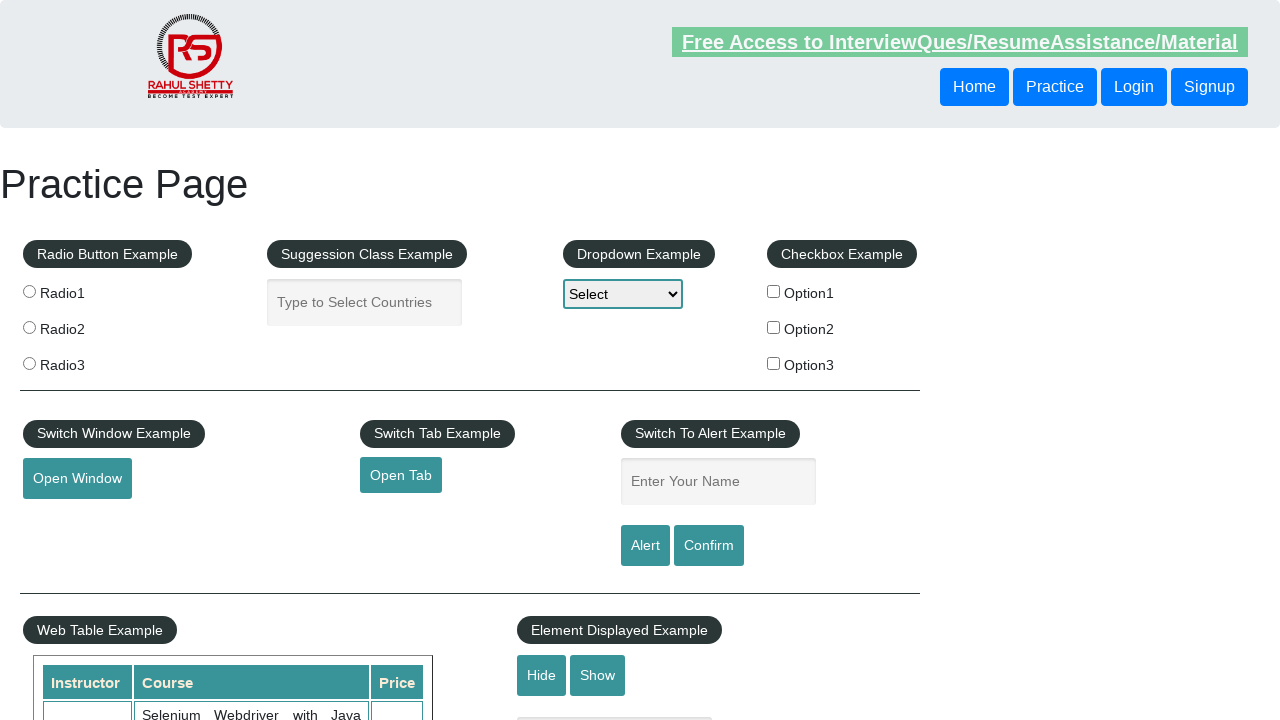

Filled name field with 'Mazhar' on #name
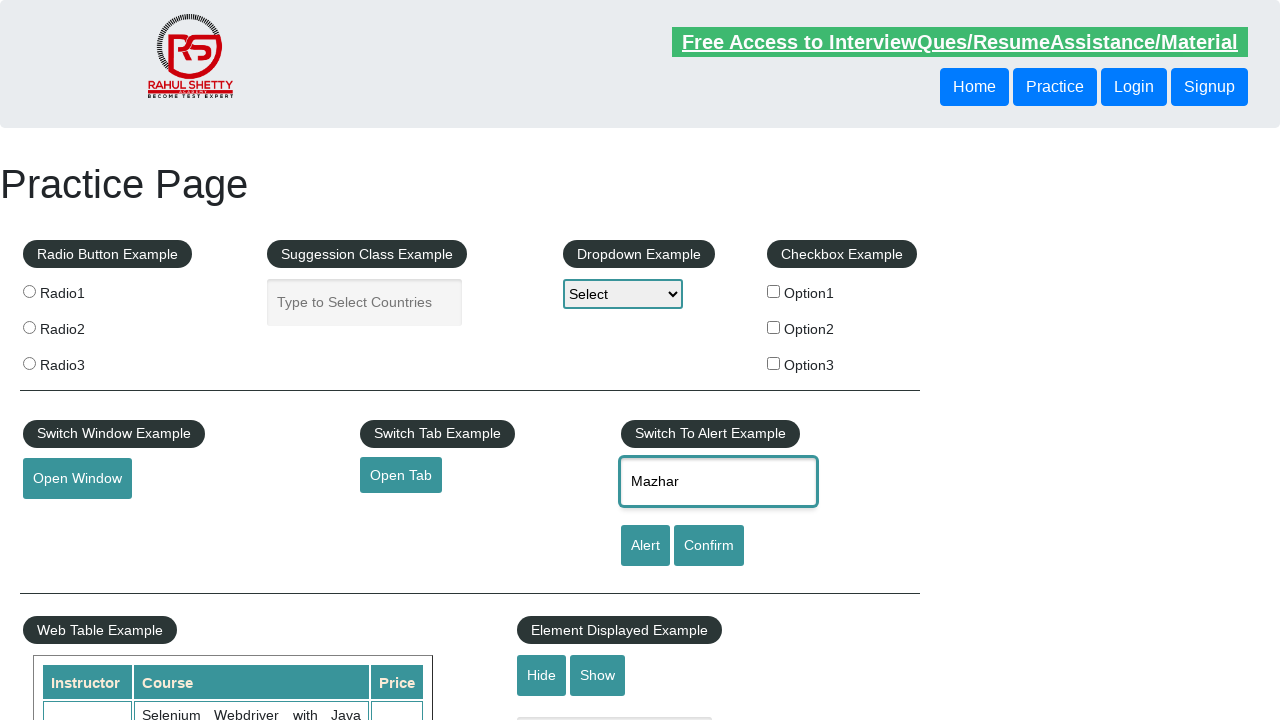

Set up dialog handler to accept alerts
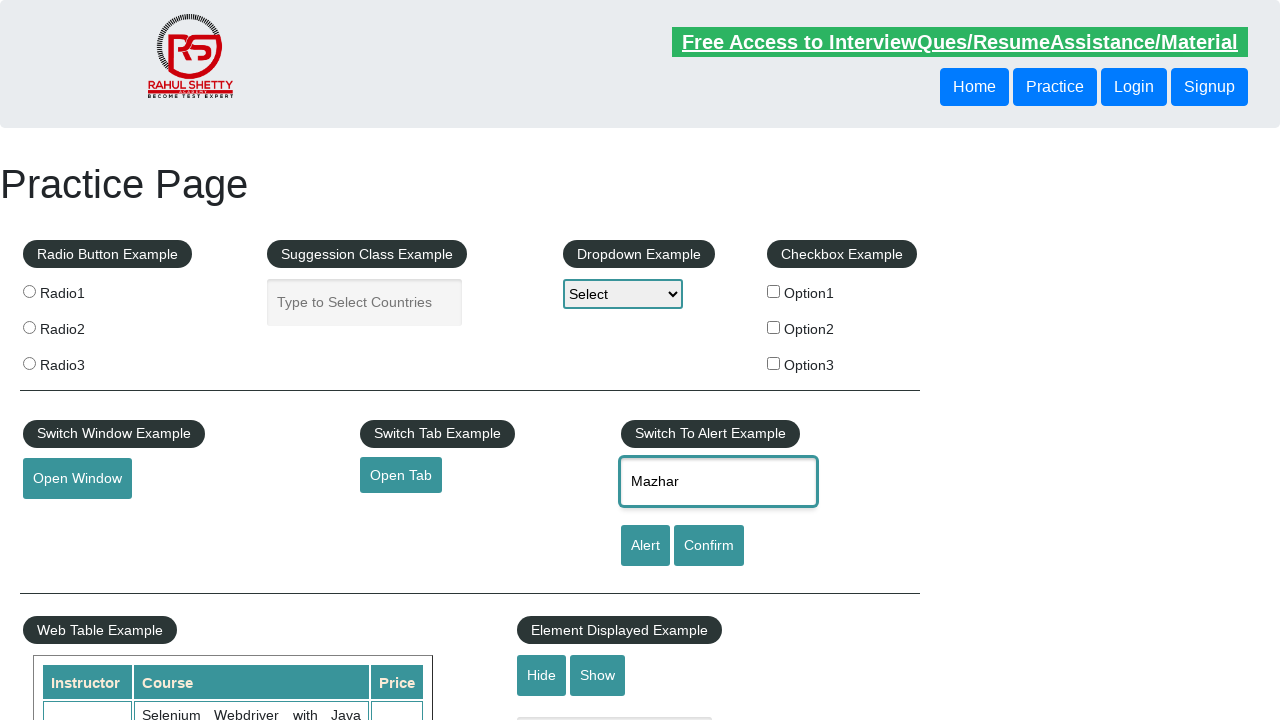

Clicked alert button and accepted the alert dialog at (645, 546) on #alertbtn
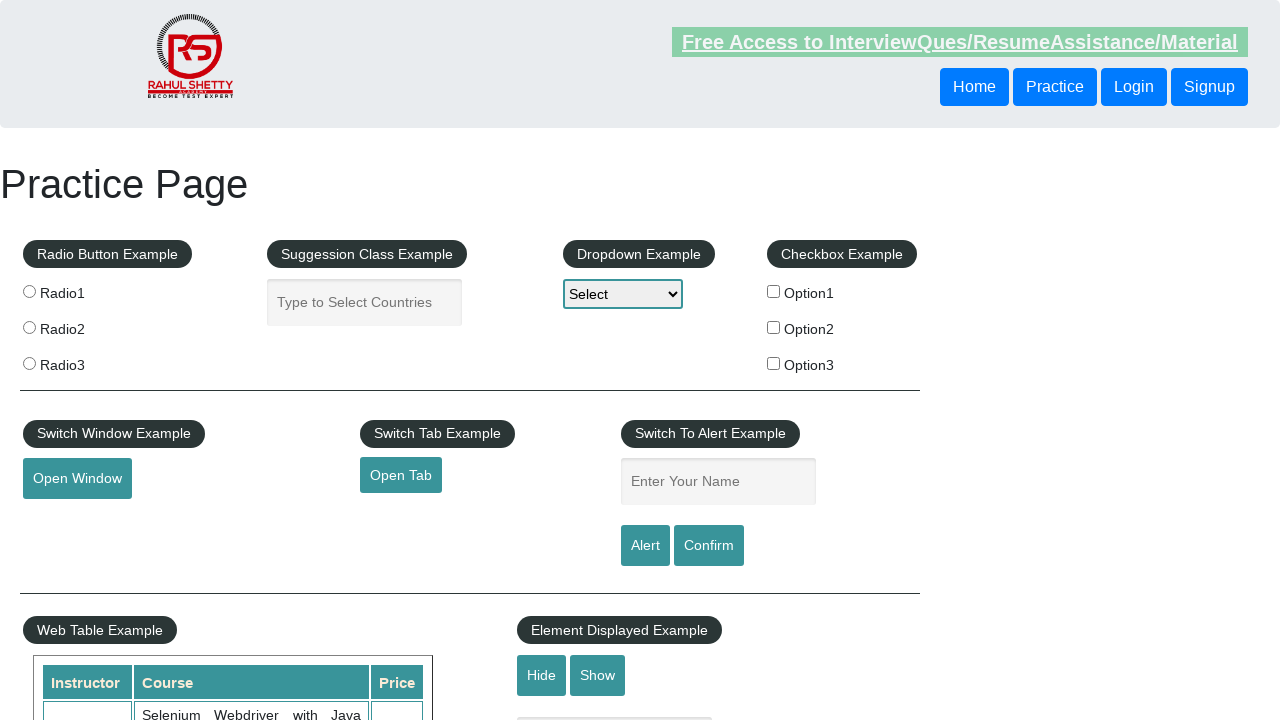

Set up dialog handler to dismiss confirm dialogs
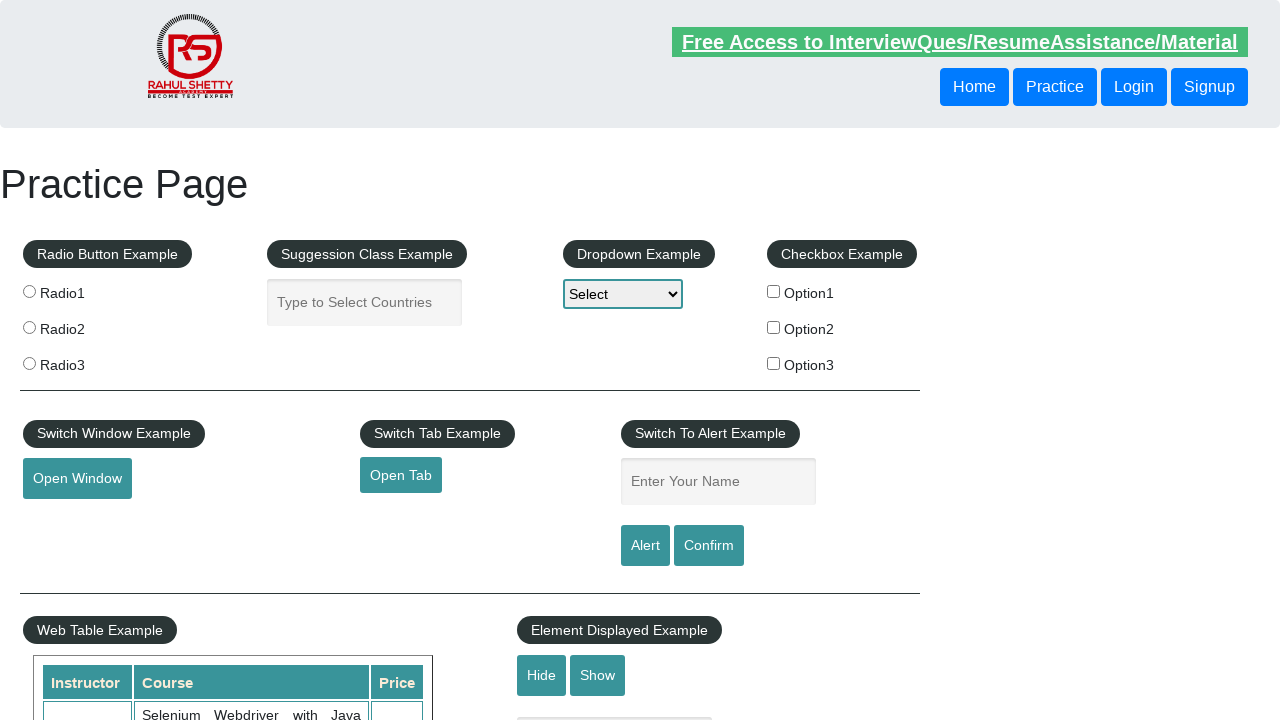

Clicked confirm button and dismissed the confirm dialog at (709, 546) on #confirmbtn
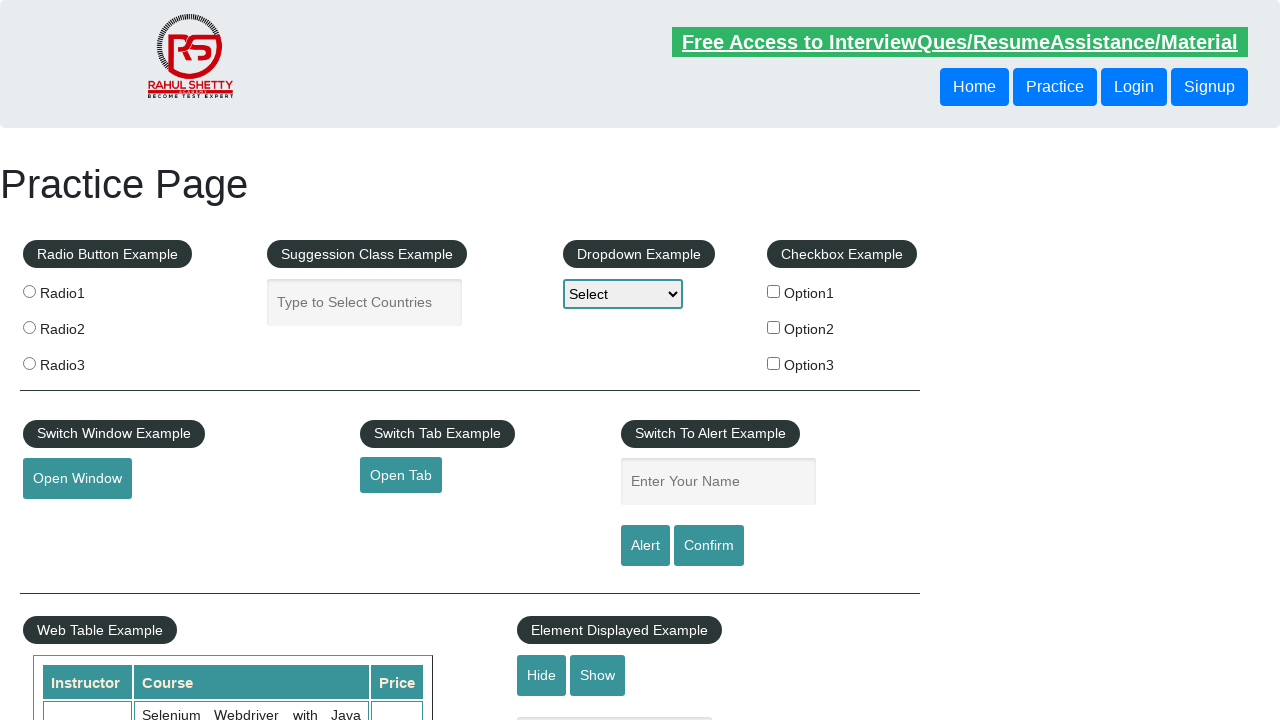

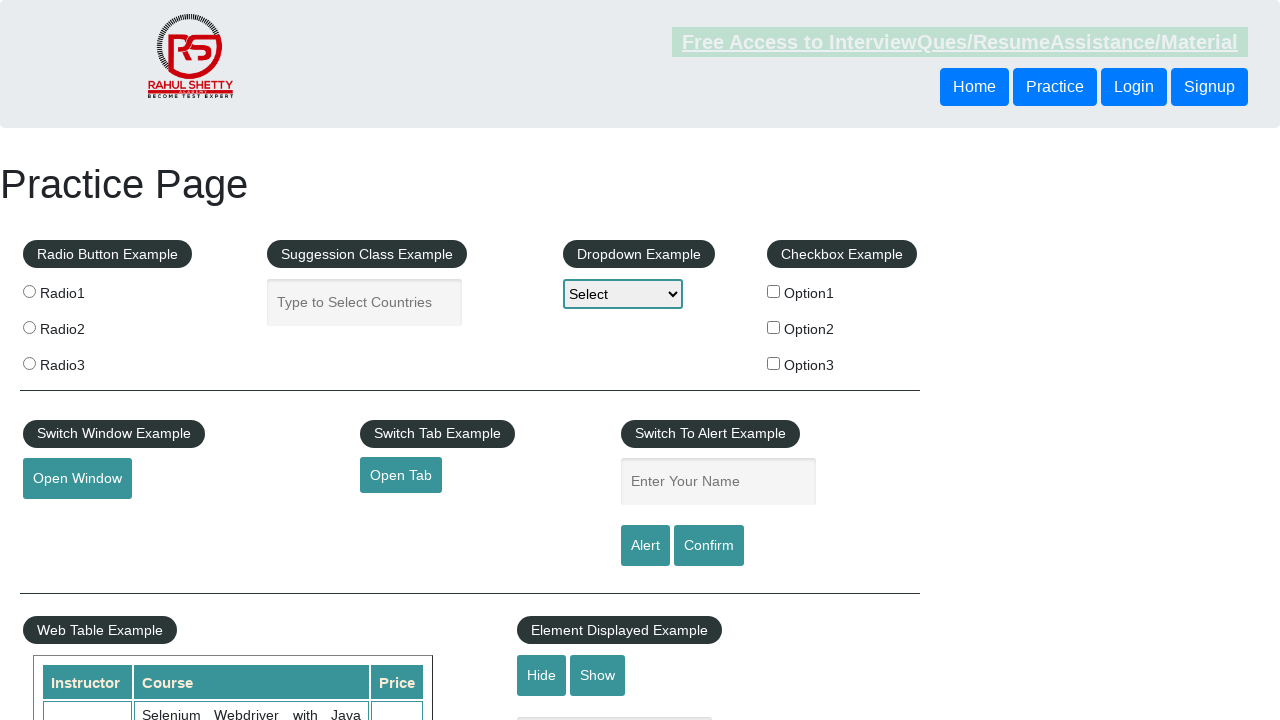